Navigates to the Challenging DOM page and verifies the page title and description text are displayed correctly

Starting URL: https://the-internet.herokuapp.com/

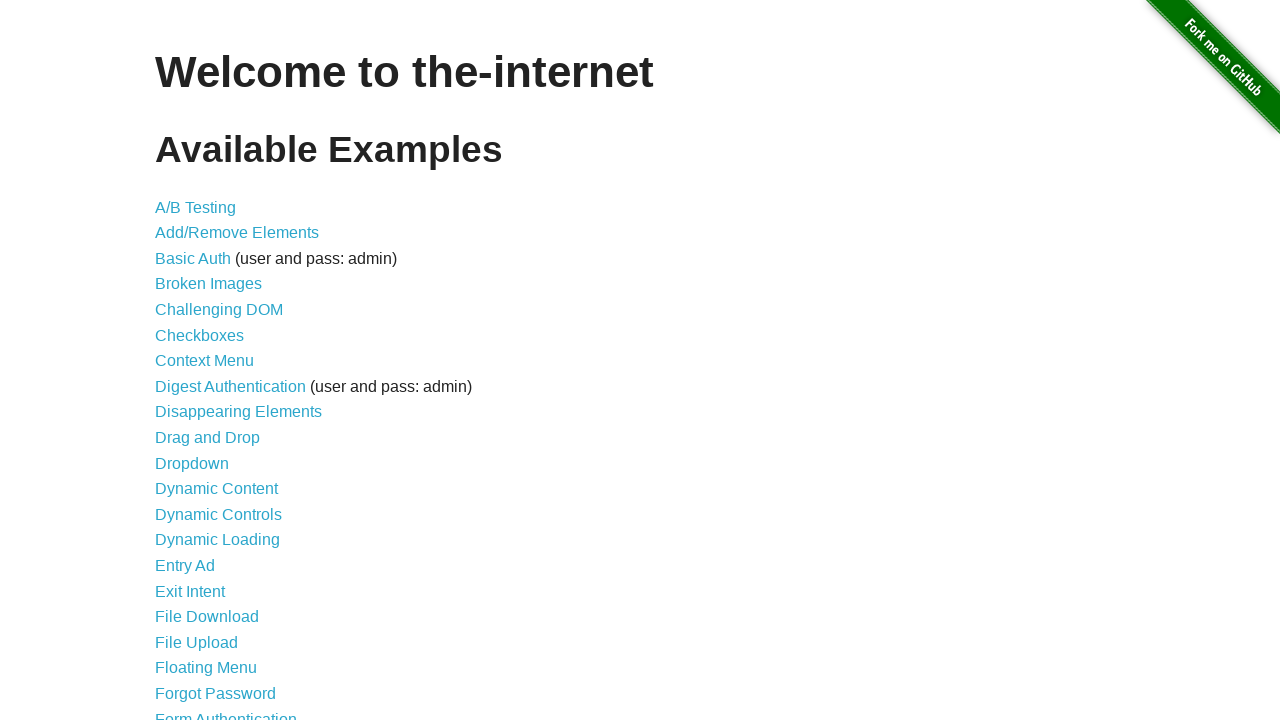

Clicked on 'Challenging DOM' link at (219, 310) on xpath=//a[normalize-space()='Challenging DOM']
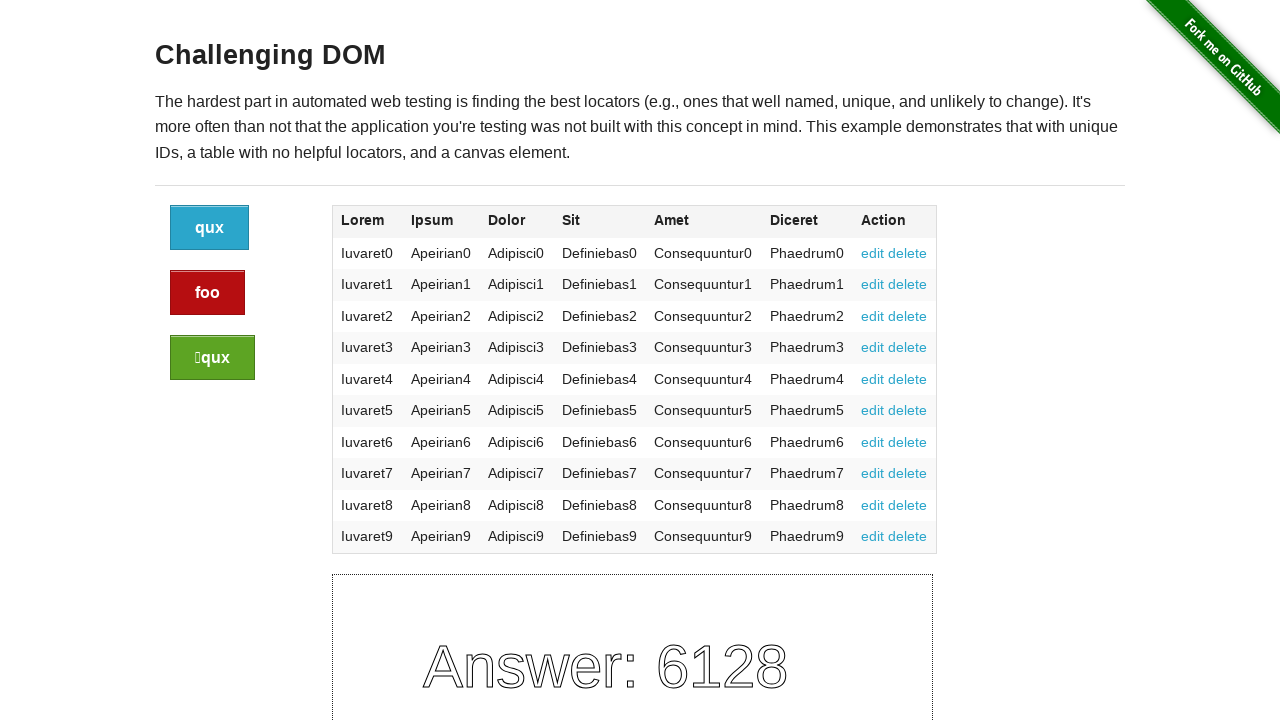

Page title (h3) loaded successfully
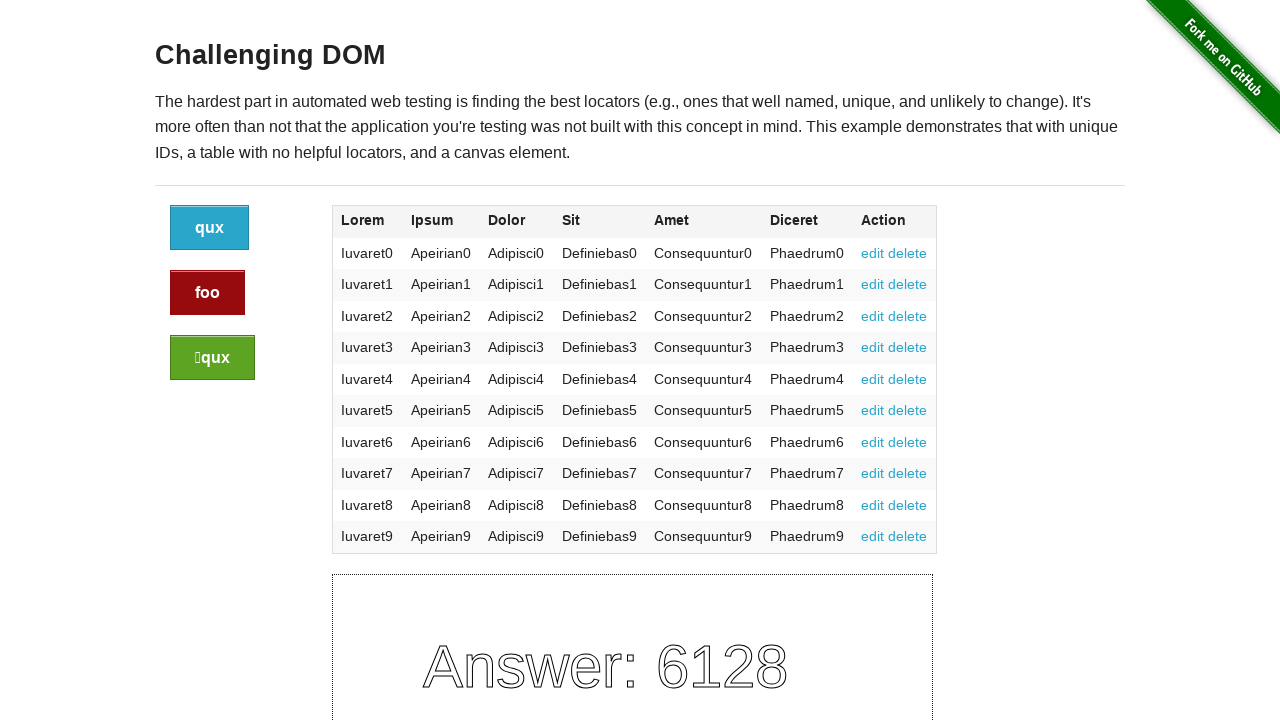

Page description text (p) loaded successfully
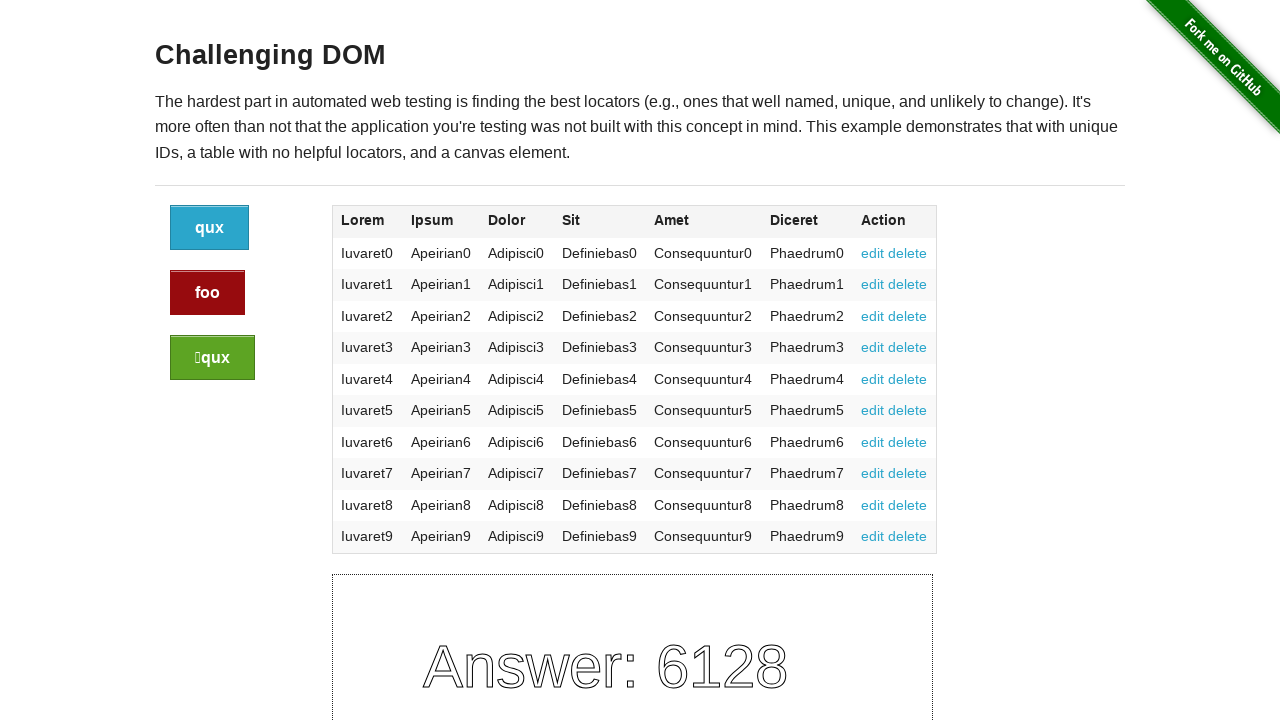

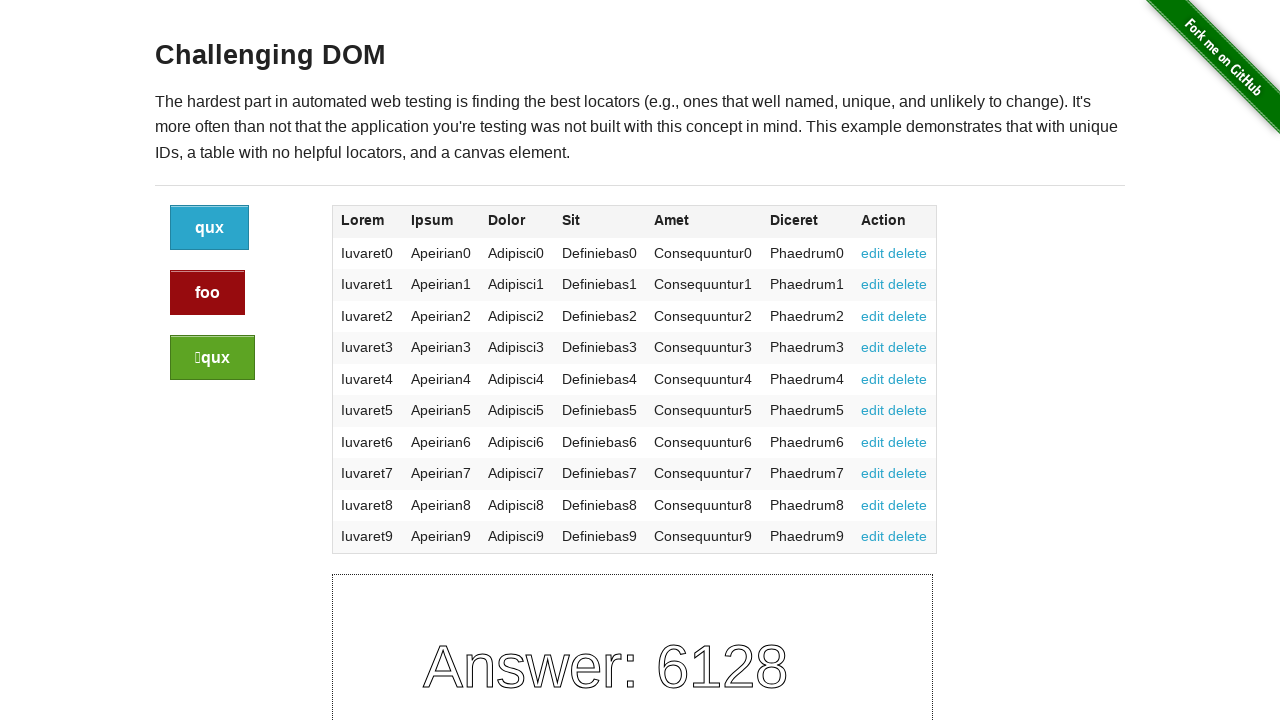